Tests dynamic dropdown selection on a flight booking practice page by selecting origin city (Bangalore/BLR) and destination city (Chennai/MAA) from dropdown menus.

Starting URL: https://rahulshettyacademy.com/dropdownsPractise/

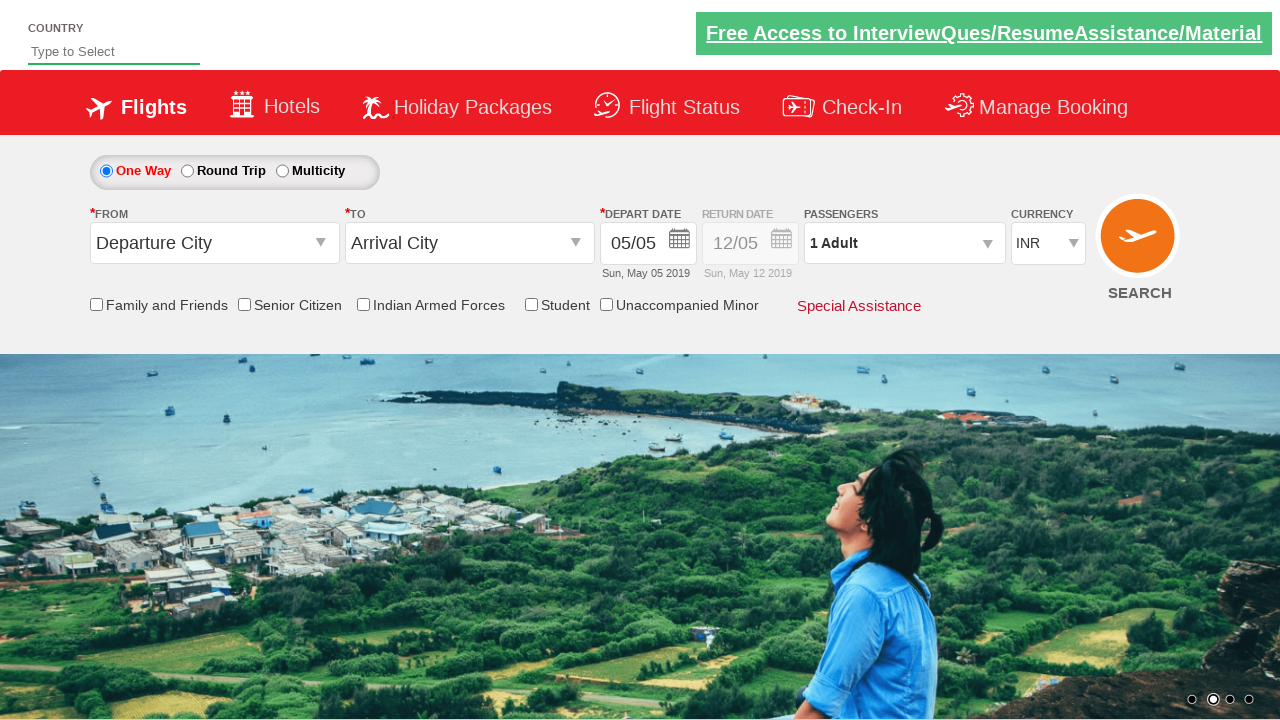

Clicked on the origin station dropdown to open it at (214, 243) on #ctl00_mainContent_ddl_originStation1_CTXT
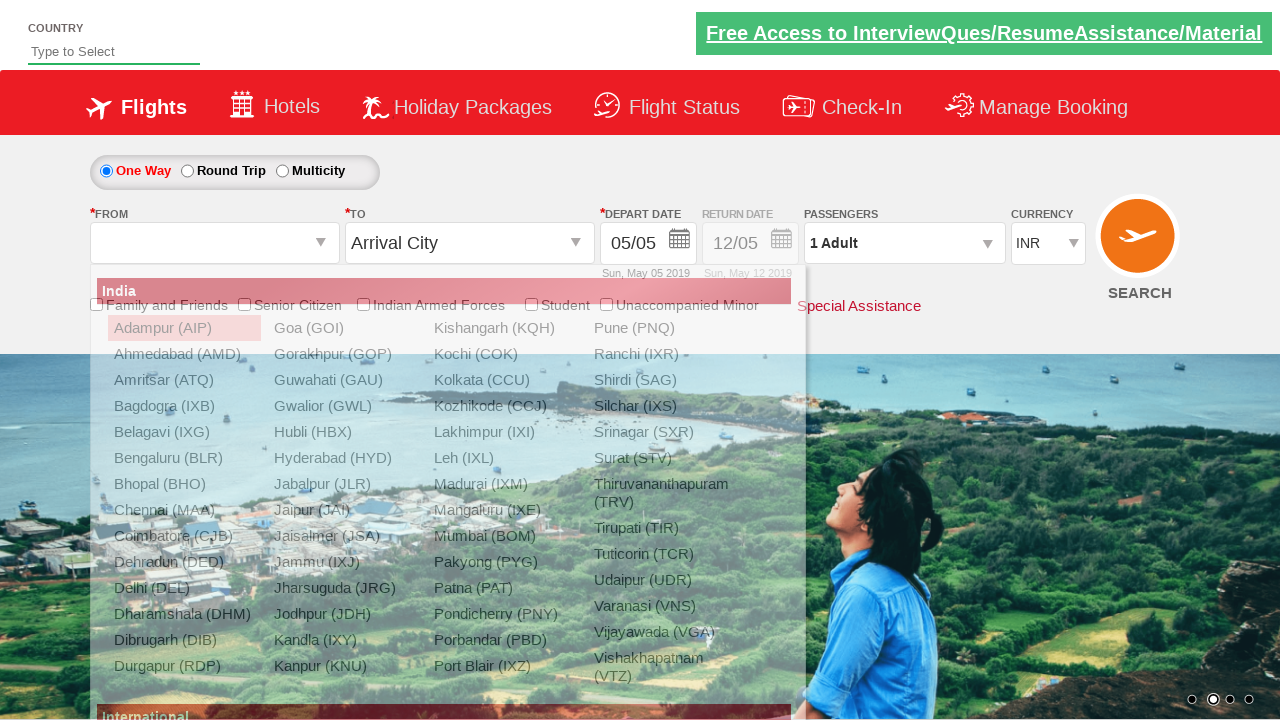

Selected Bangalore (BLR) as the origin city at (184, 458) on xpath=//a[@value='BLR']
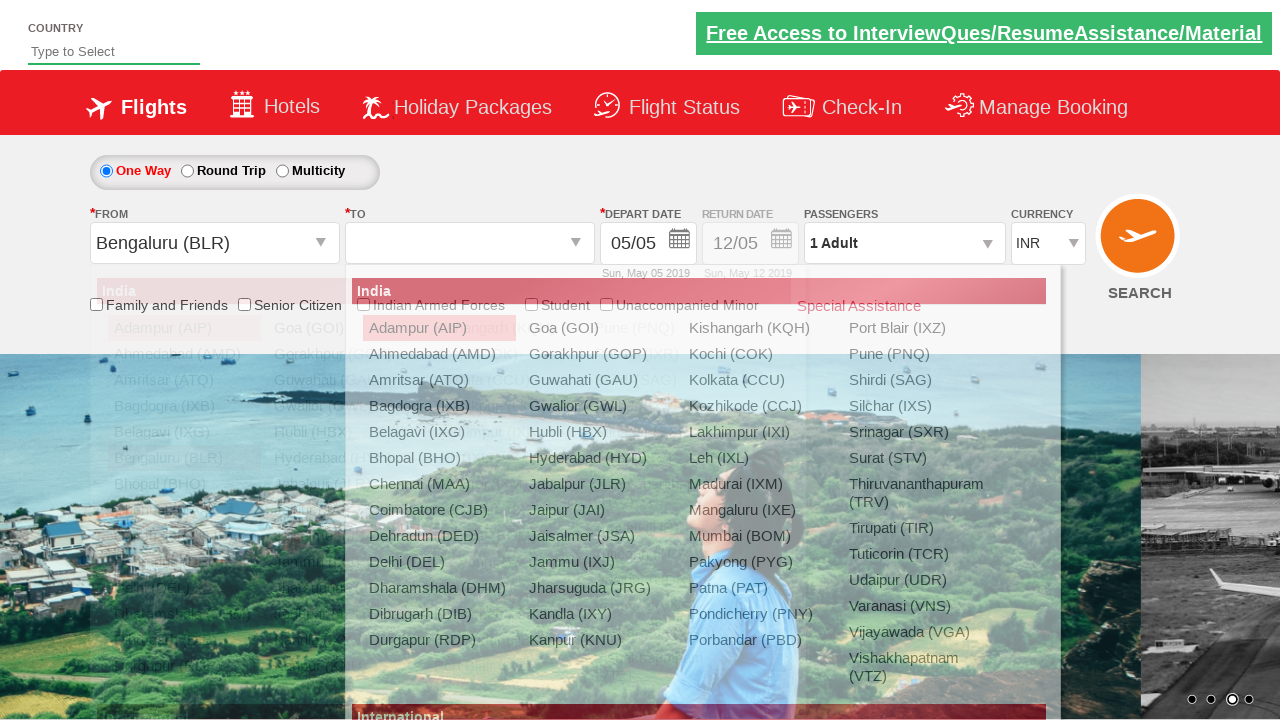

Waited for the destination dropdown to be ready
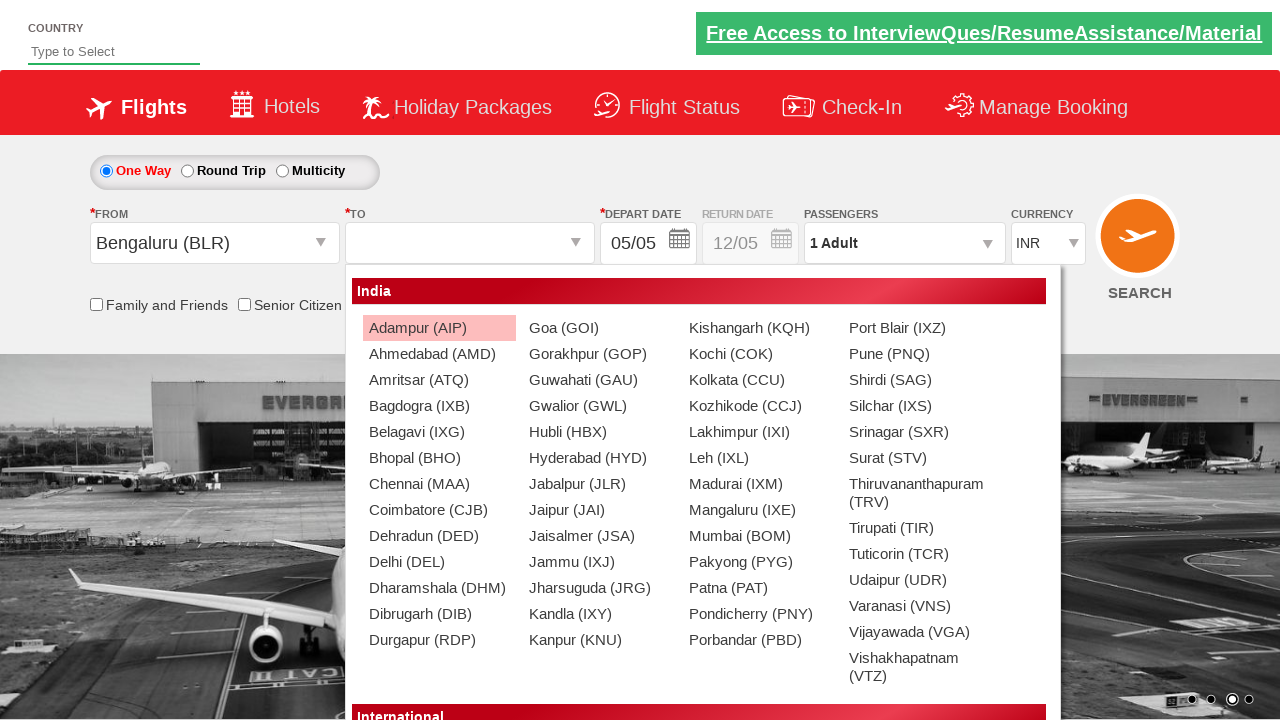

Selected Chennai (MAA) as the destination city at (439, 484) on xpath=//div[@id='glsctl00_mainContent_ddl_destinationStation1_CTNR']//a[@value='
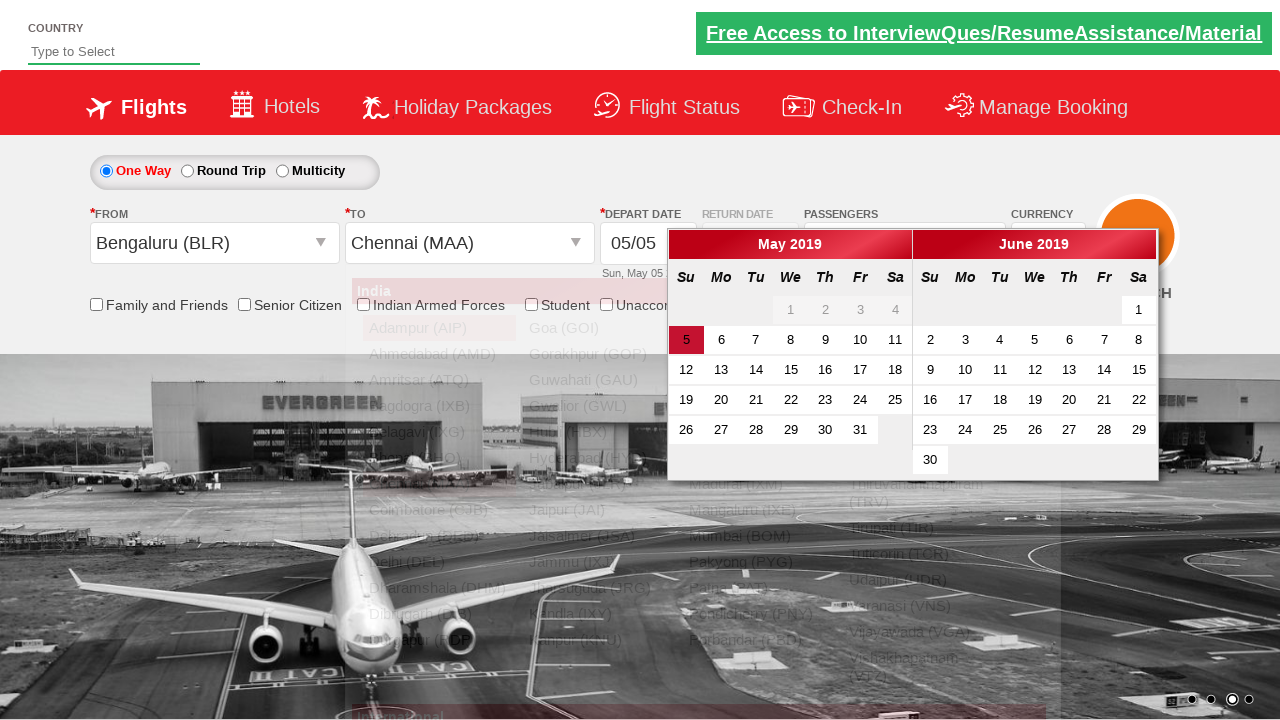

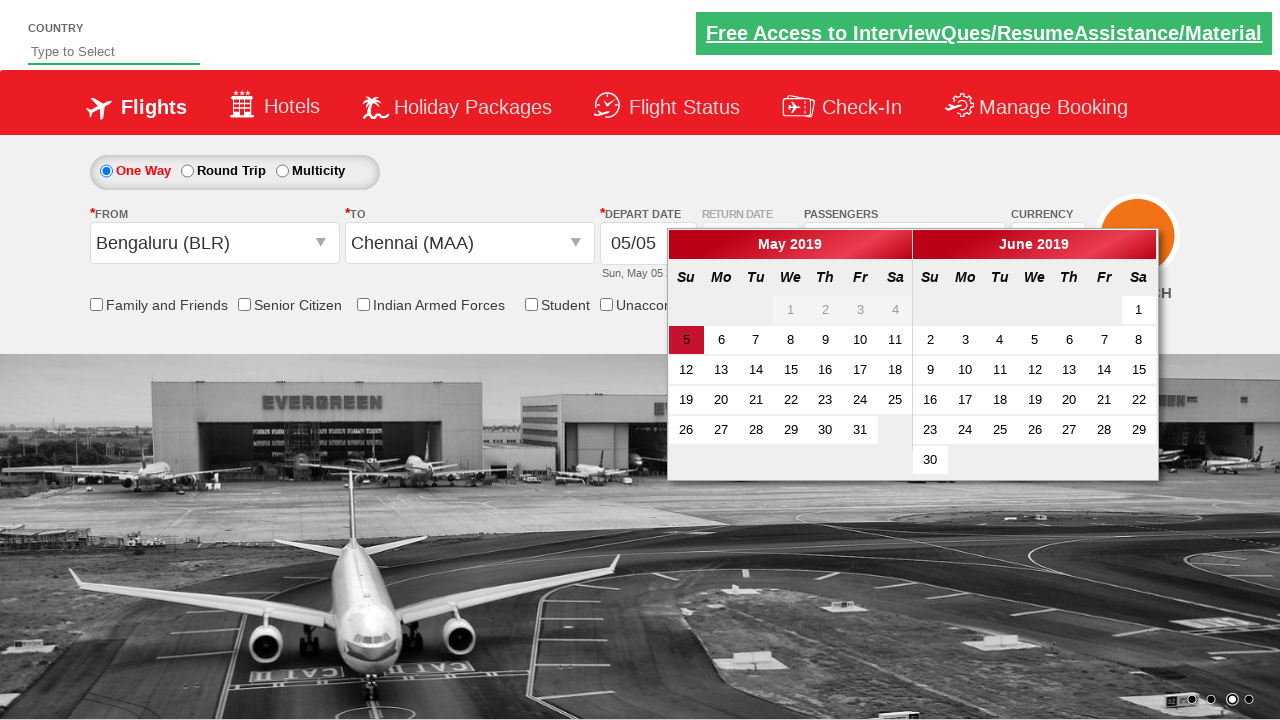